Tests that completed items are removed when clicking Clear completed button

Starting URL: https://demo.playwright.dev/todomvc

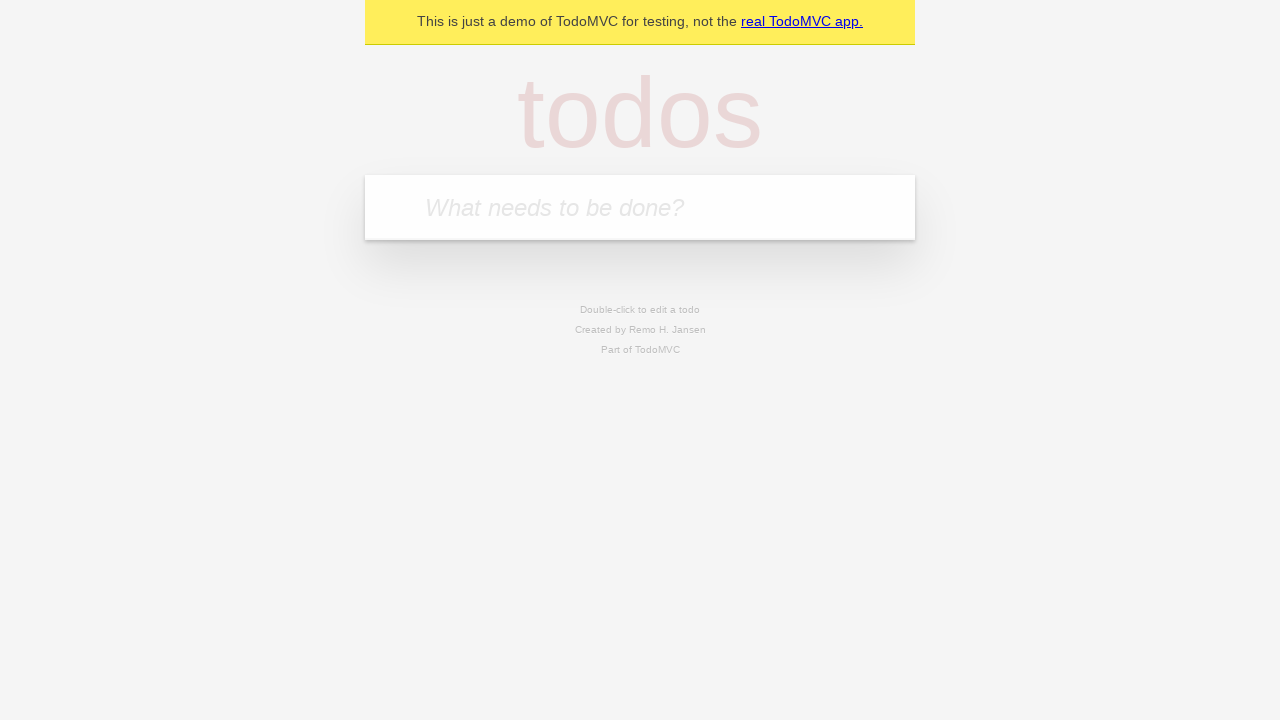

Navigated to TodoMVC demo application
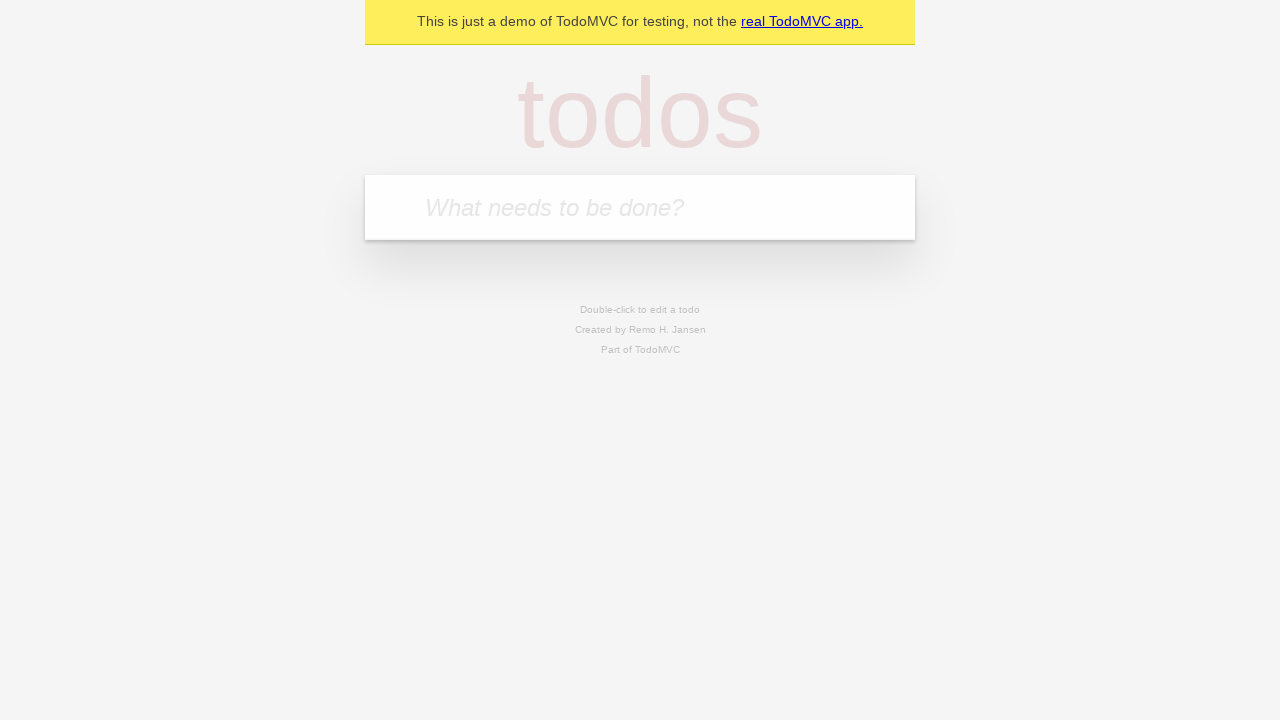

Filled todo input with 'buy some cheese' on internal:attr=[placeholder="What needs to be done?"i]
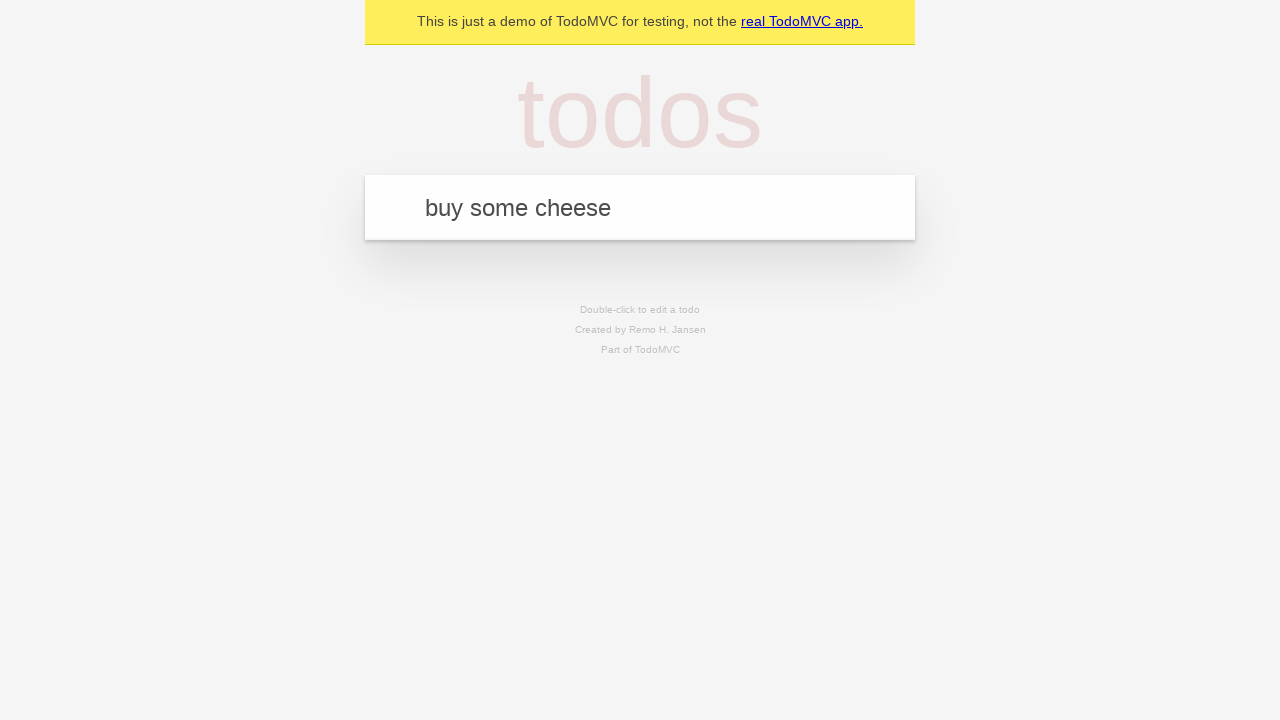

Pressed Enter to create todo 'buy some cheese' on internal:attr=[placeholder="What needs to be done?"i]
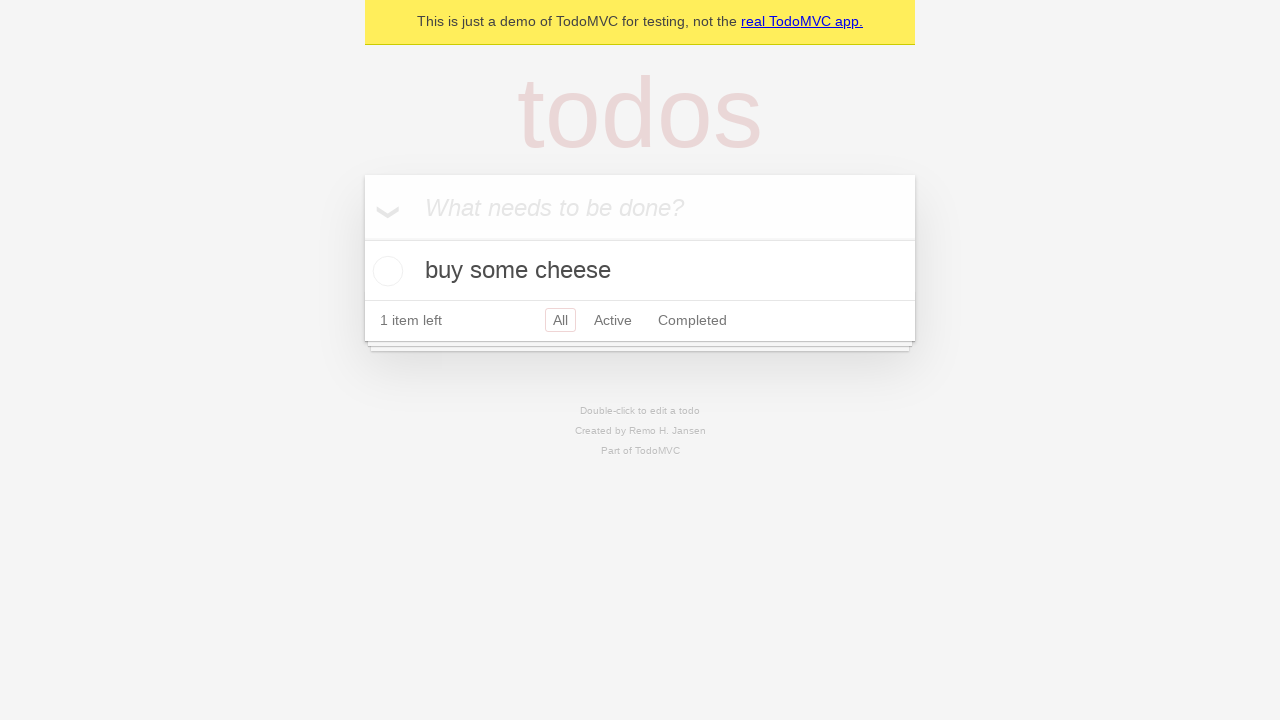

Filled todo input with 'feed the cat' on internal:attr=[placeholder="What needs to be done?"i]
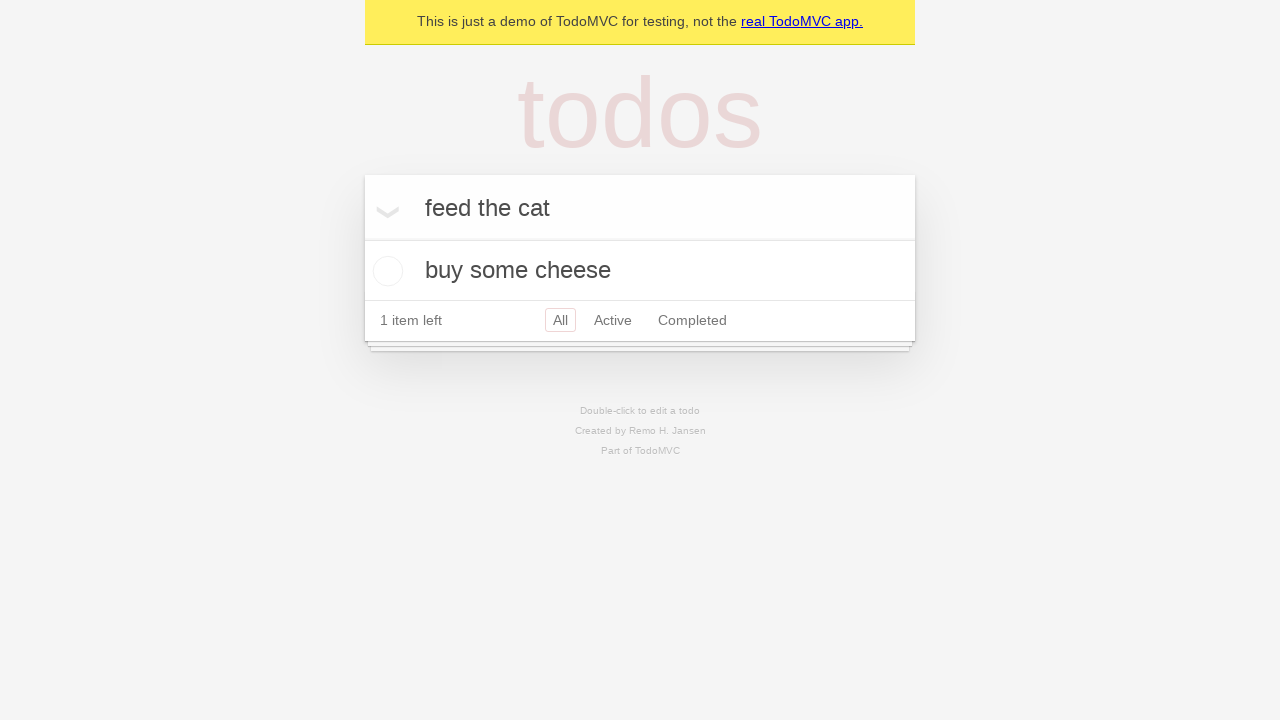

Pressed Enter to create todo 'feed the cat' on internal:attr=[placeholder="What needs to be done?"i]
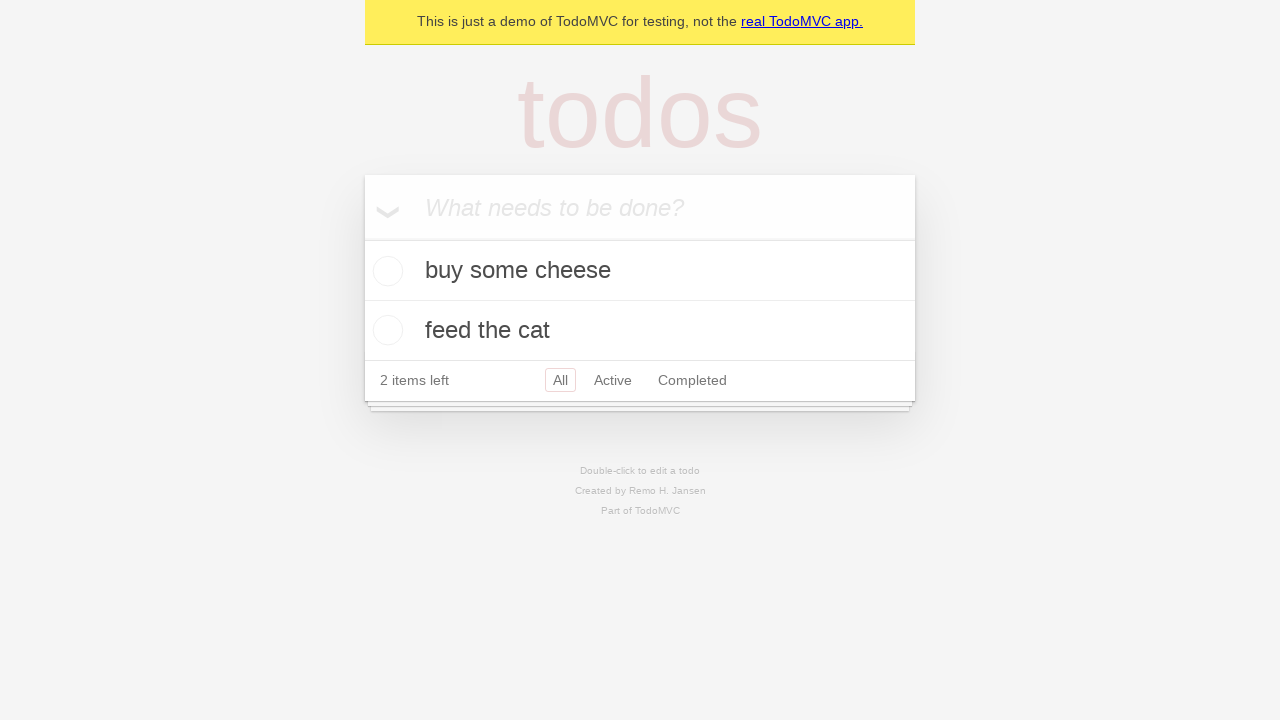

Filled todo input with 'book a doctors appointment' on internal:attr=[placeholder="What needs to be done?"i]
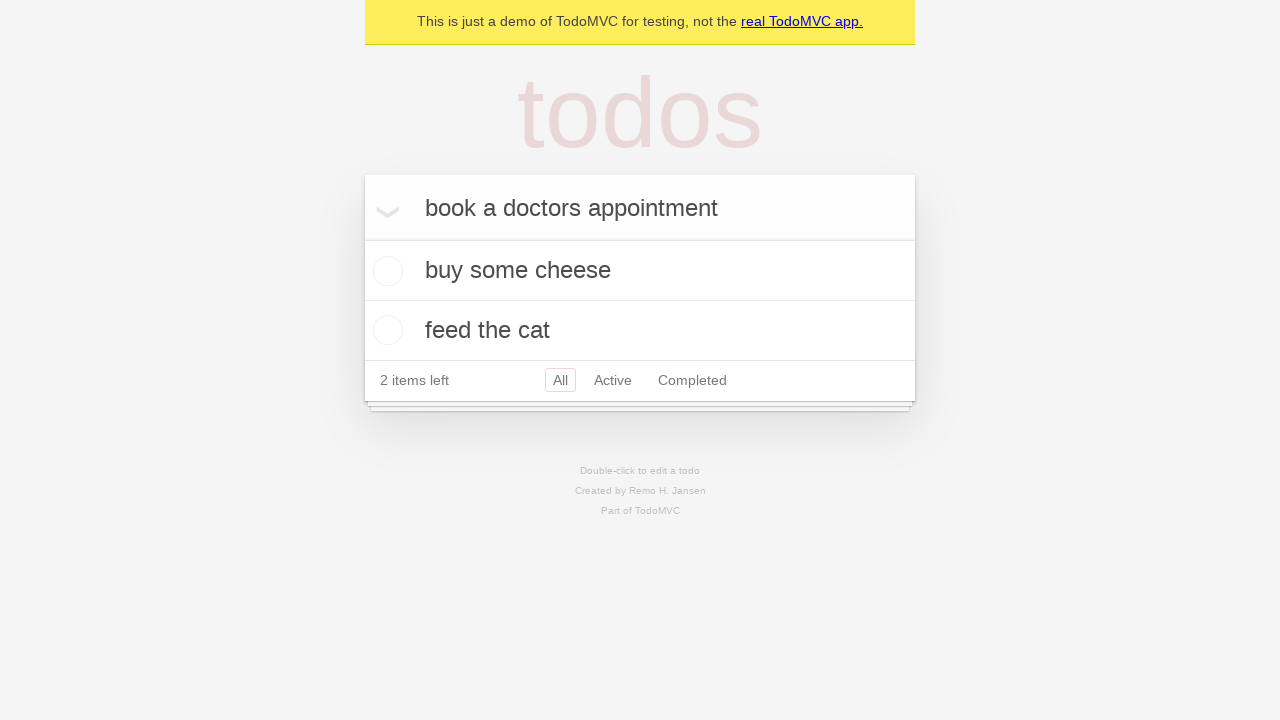

Pressed Enter to create todo 'book a doctors appointment' on internal:attr=[placeholder="What needs to be done?"i]
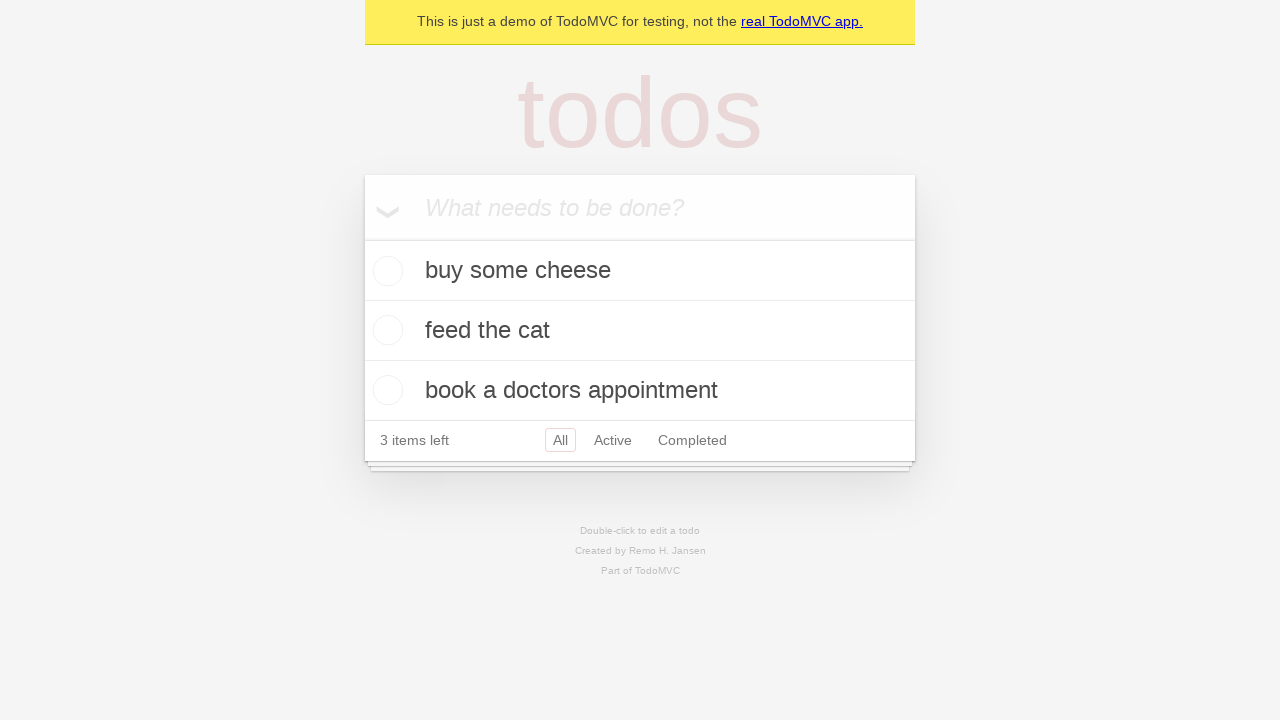

Checked the second todo item as completed at (385, 330) on internal:testid=[data-testid="todo-item"s] >> nth=1 >> internal:role=checkbox
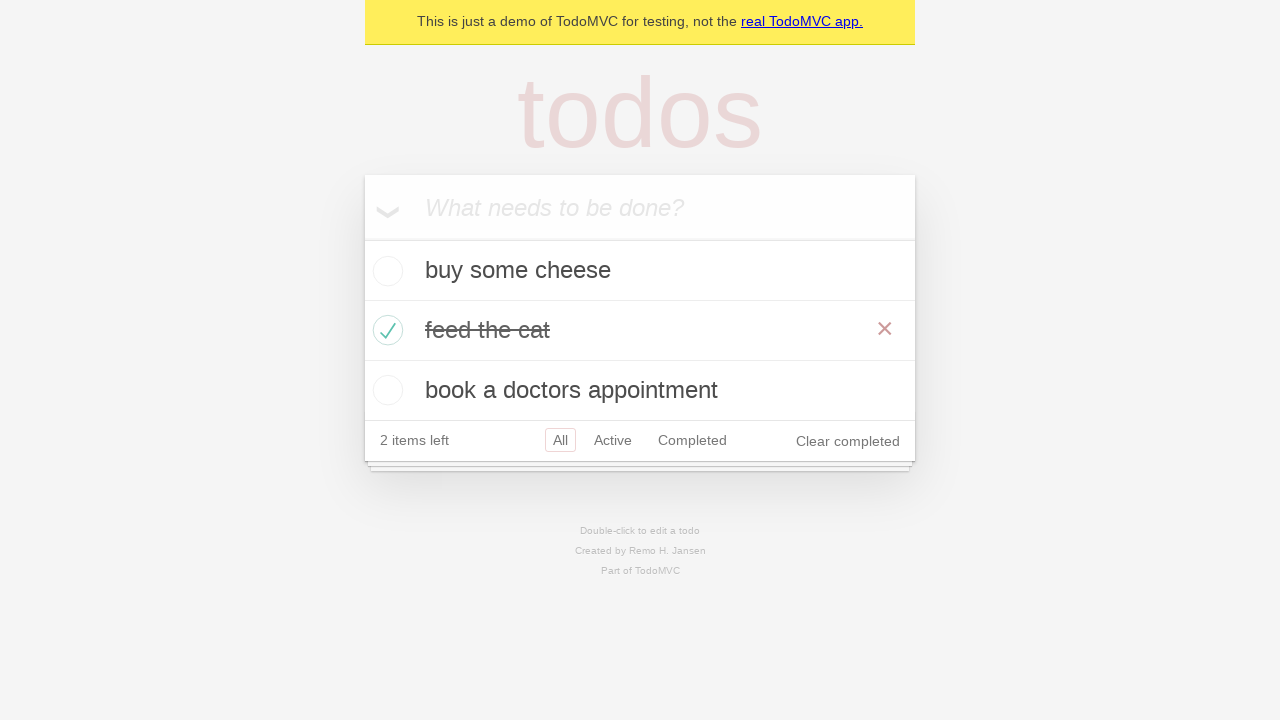

Clicked 'Clear completed' button to remove completed items at (848, 441) on internal:role=button[name="Clear completed"i]
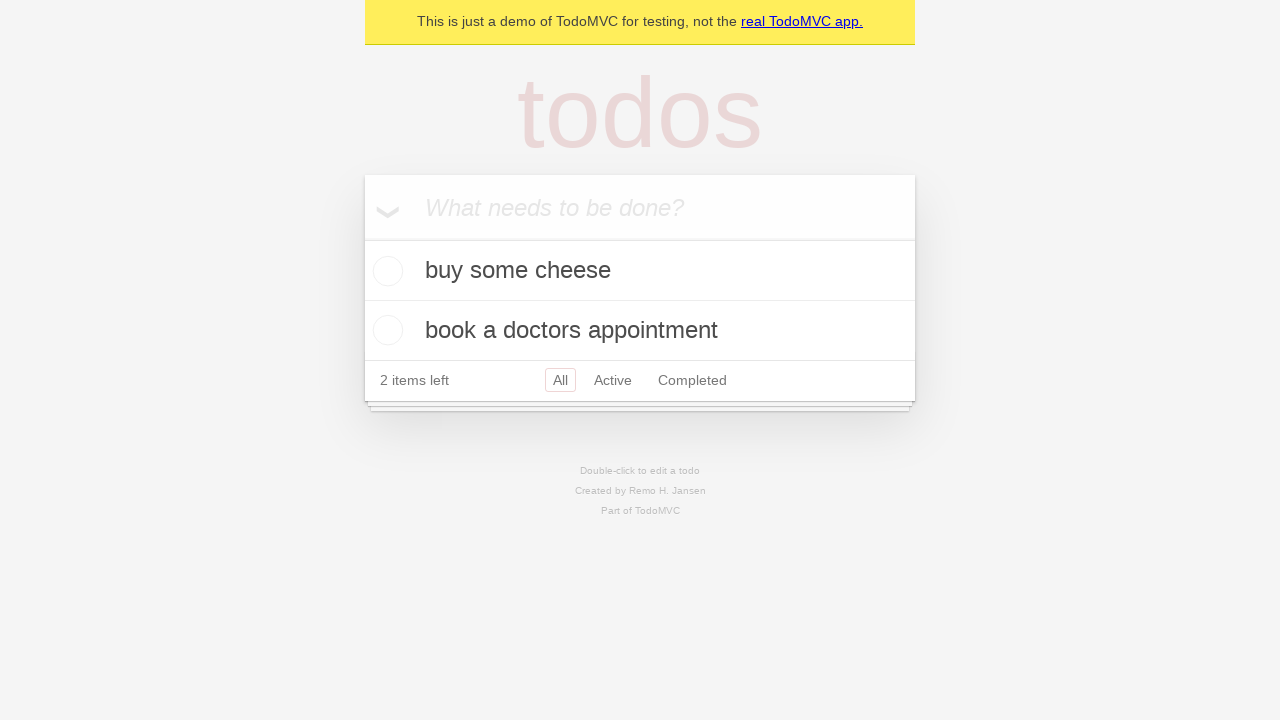

Waited for completed item to be removed from the list
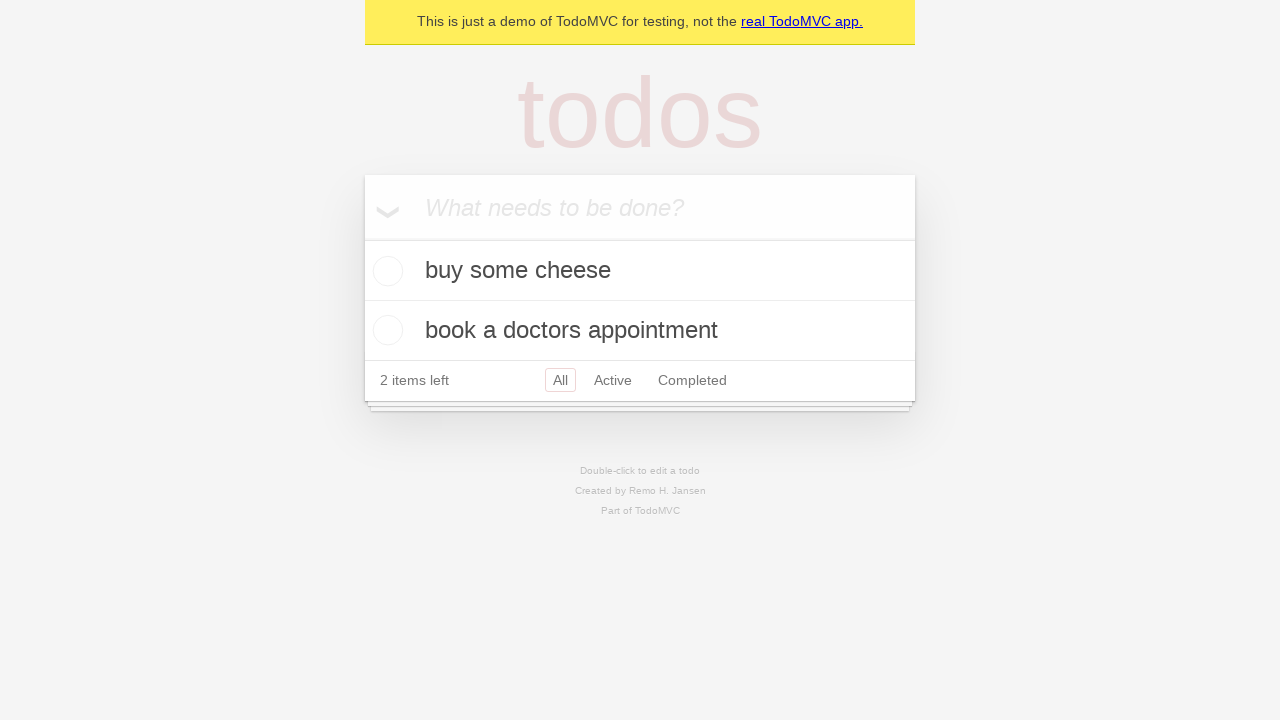

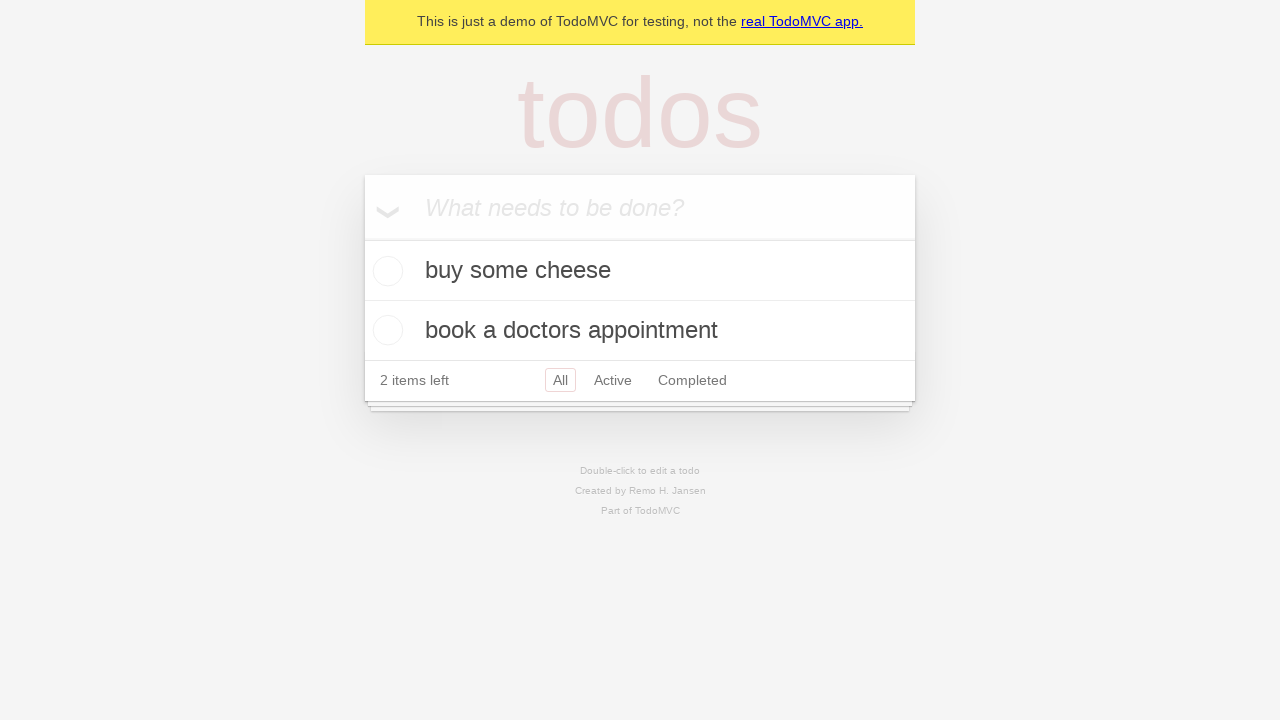